Navigates to the frames practice page, interacts with an element inside the first frame by clicking a button, and verifies the button text changes after clicking

Starting URL: https://manojkumar4636.github.io/Selenium_Practice_Hub/home.html

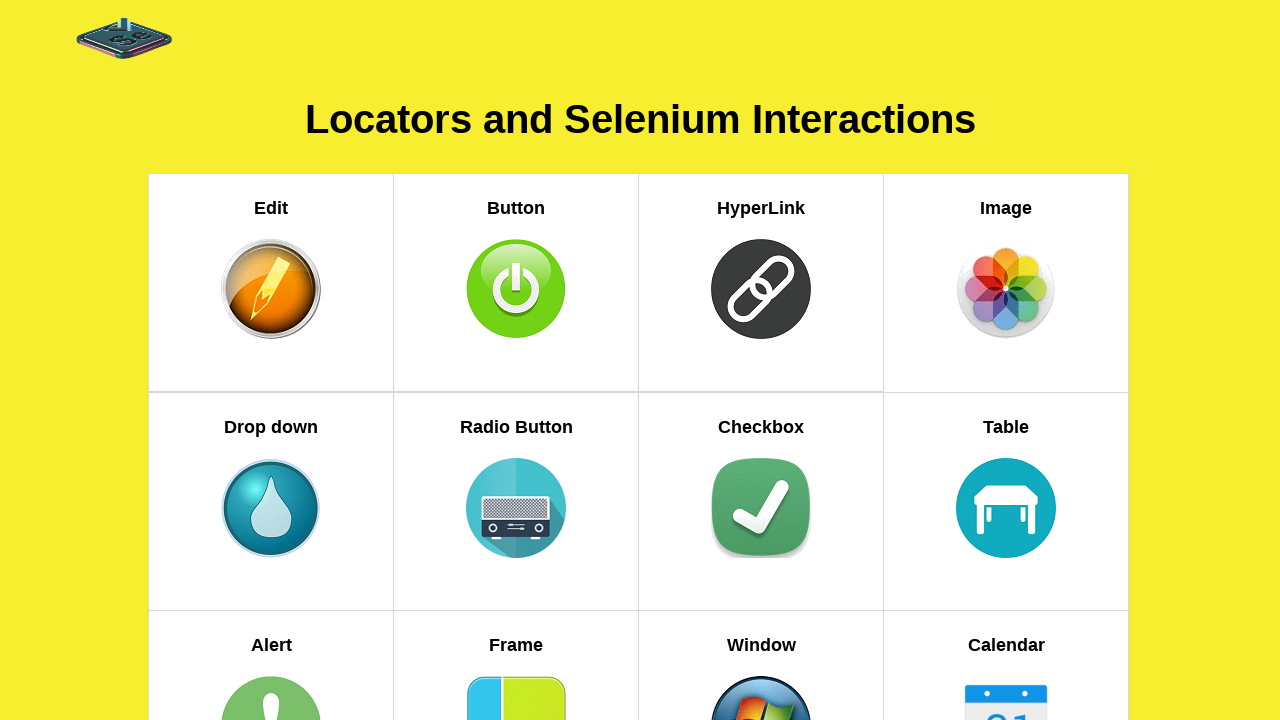

Frame practice link is visible
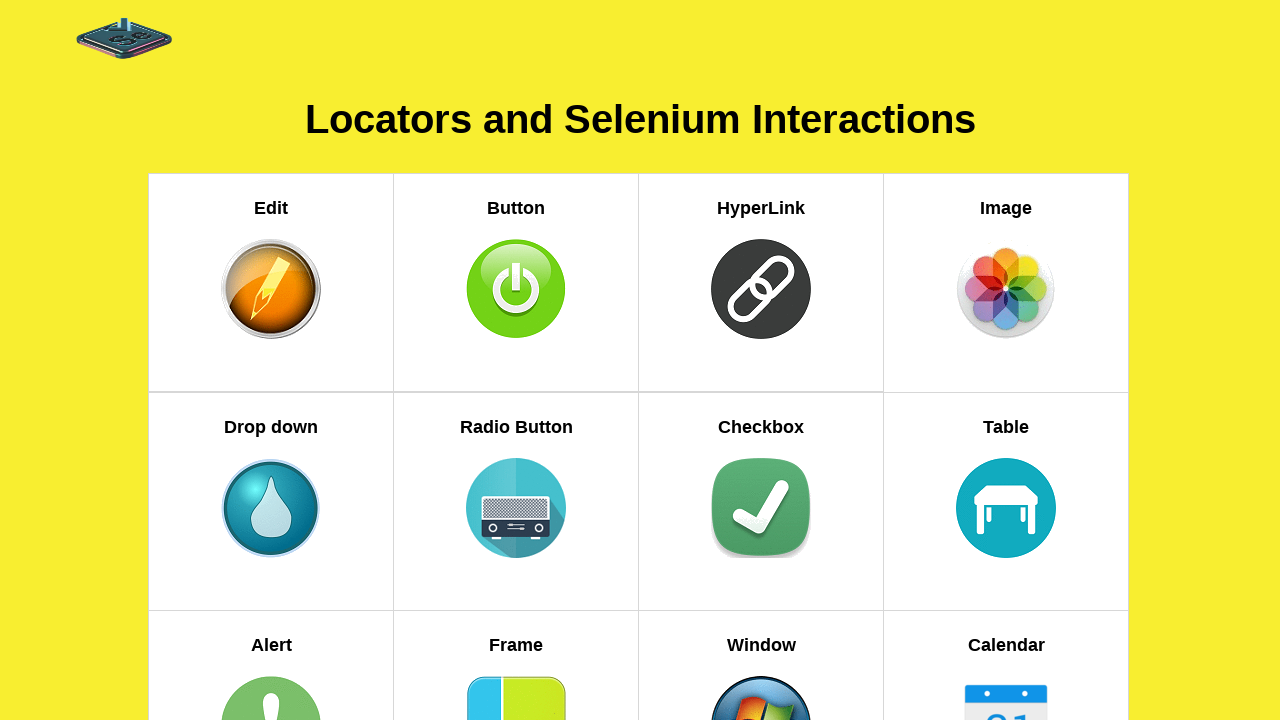

Clicked on Frame practice link at (516, 612) on [href='pages/frame.html']
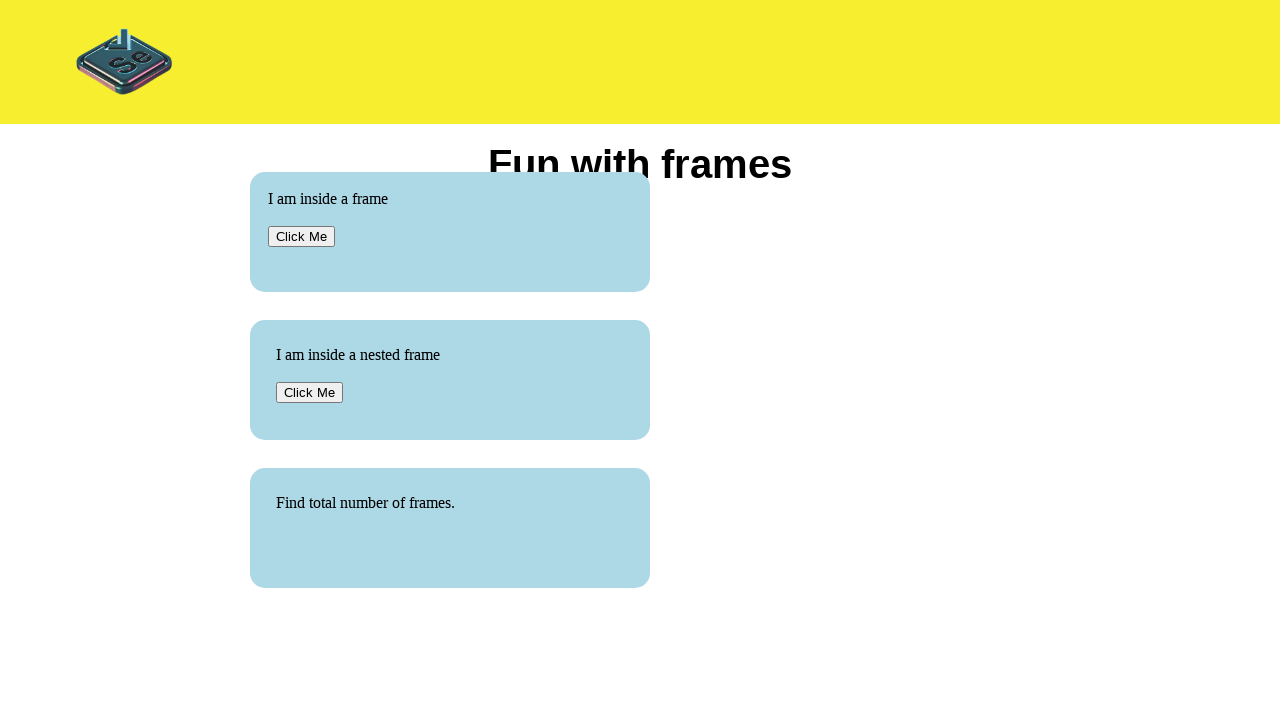

First frame with default.html loaded
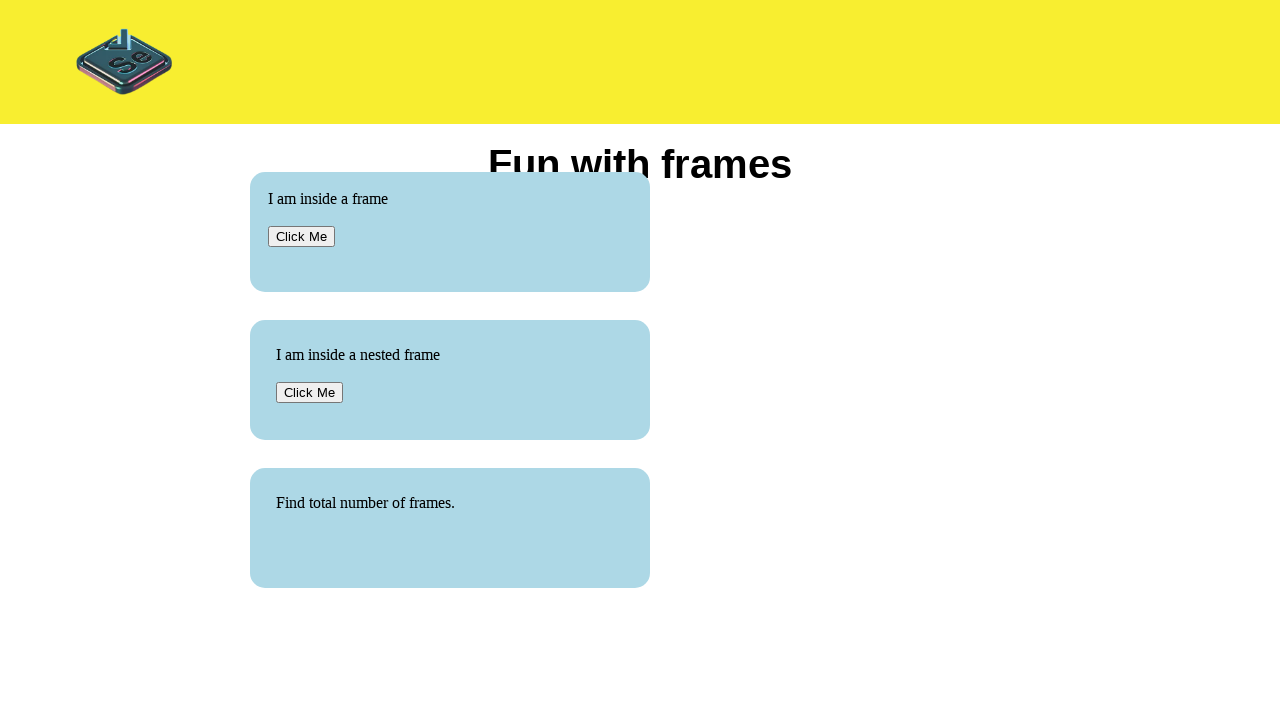

Retrieved the first frame
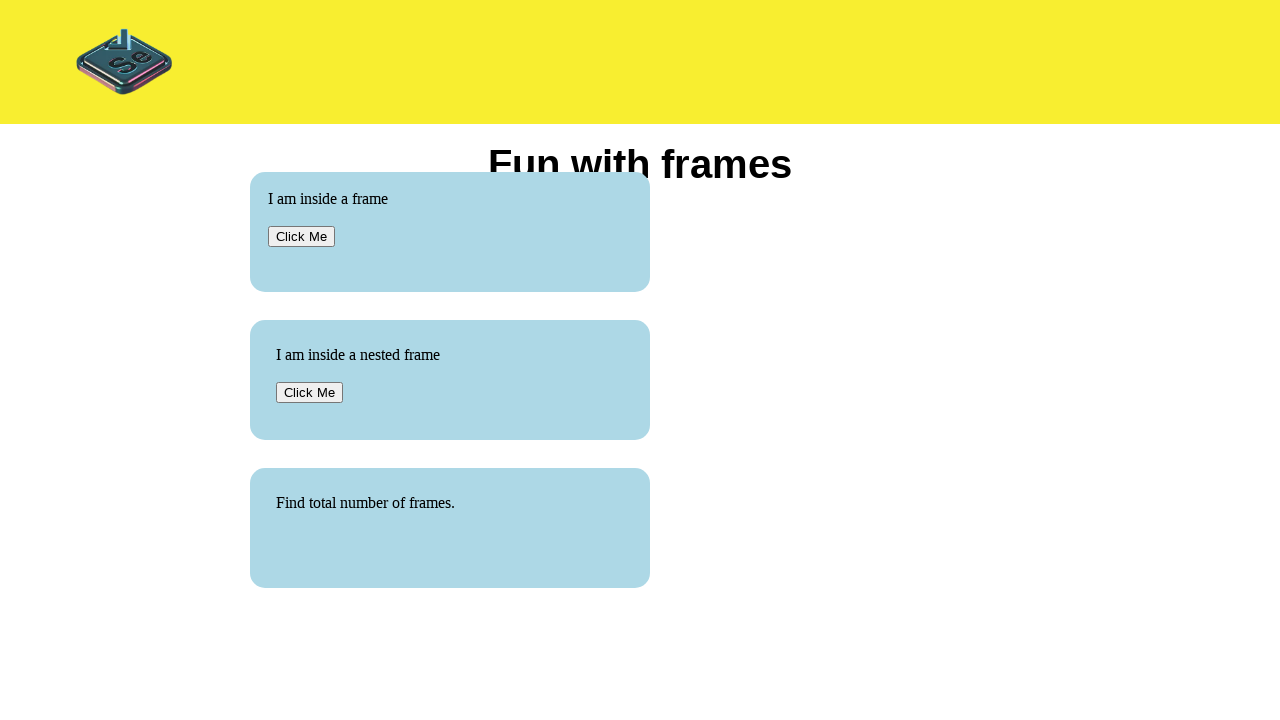

Clicked button inside the frame at (302, 236) on #Click
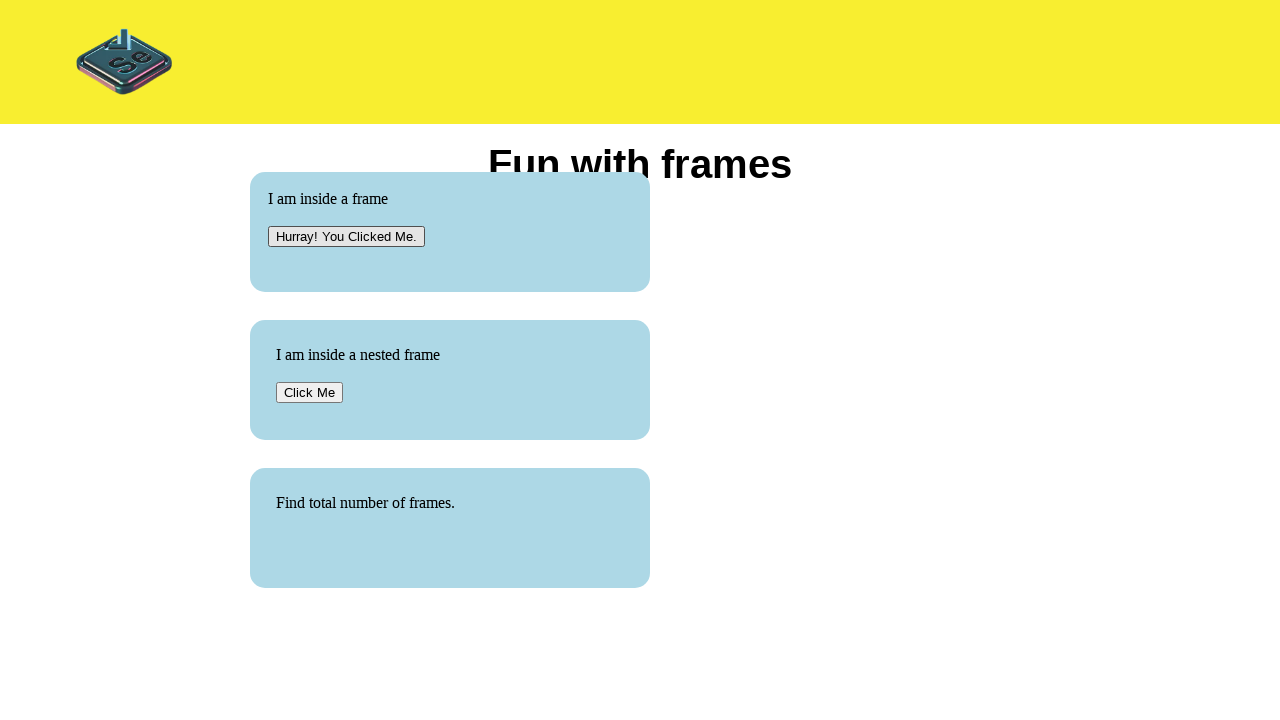

Button text changed to 'Hurray! You Clicked Me.'
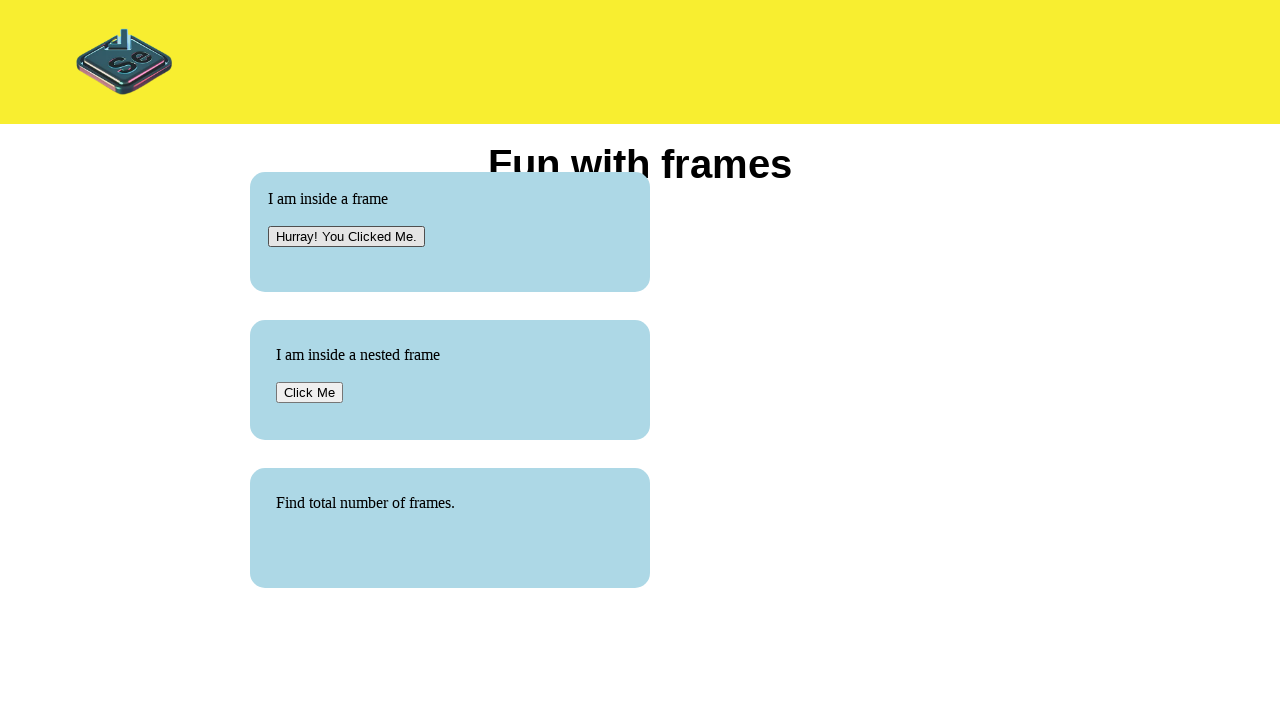

Retrieved button text content
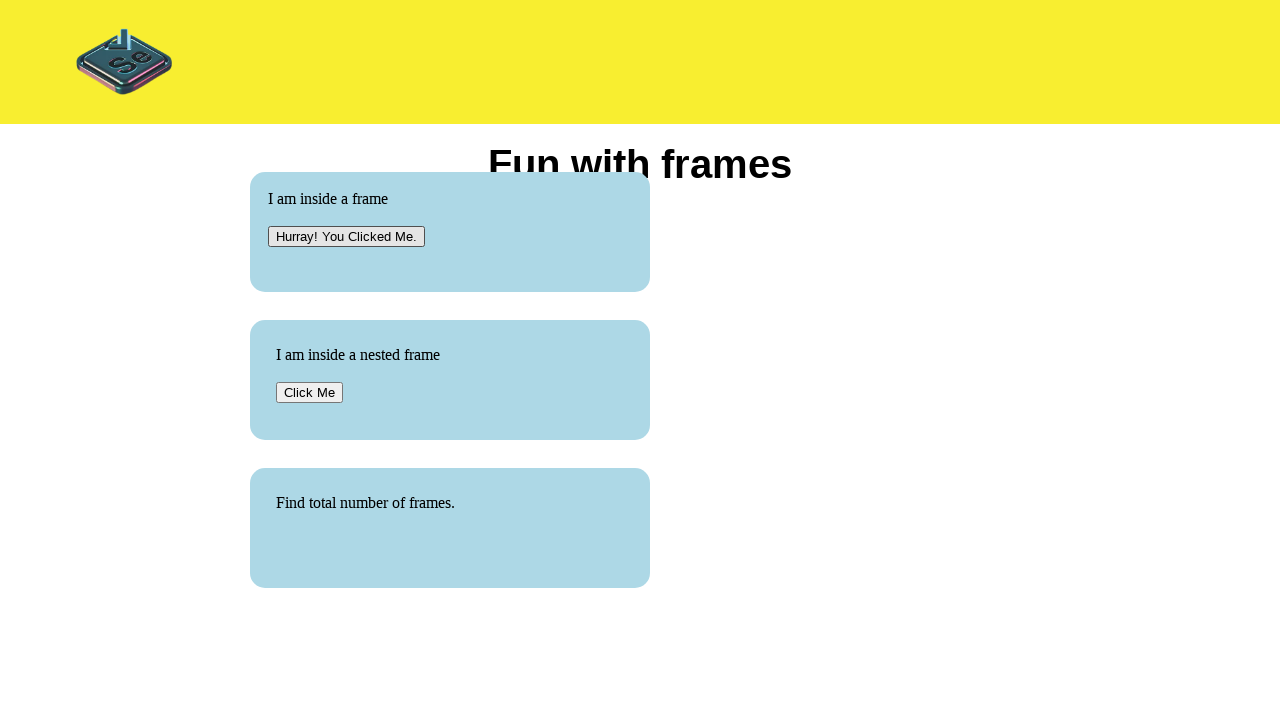

Verified button text is 'Hurray! You Clicked Me.'
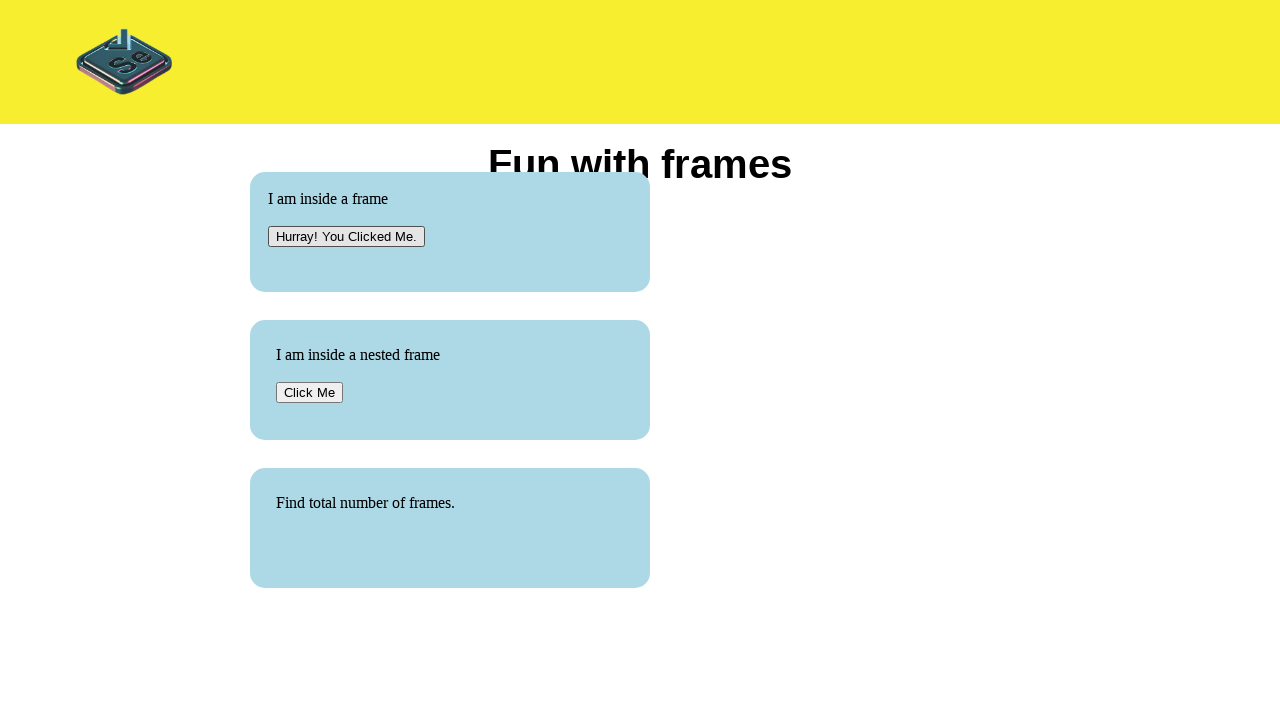

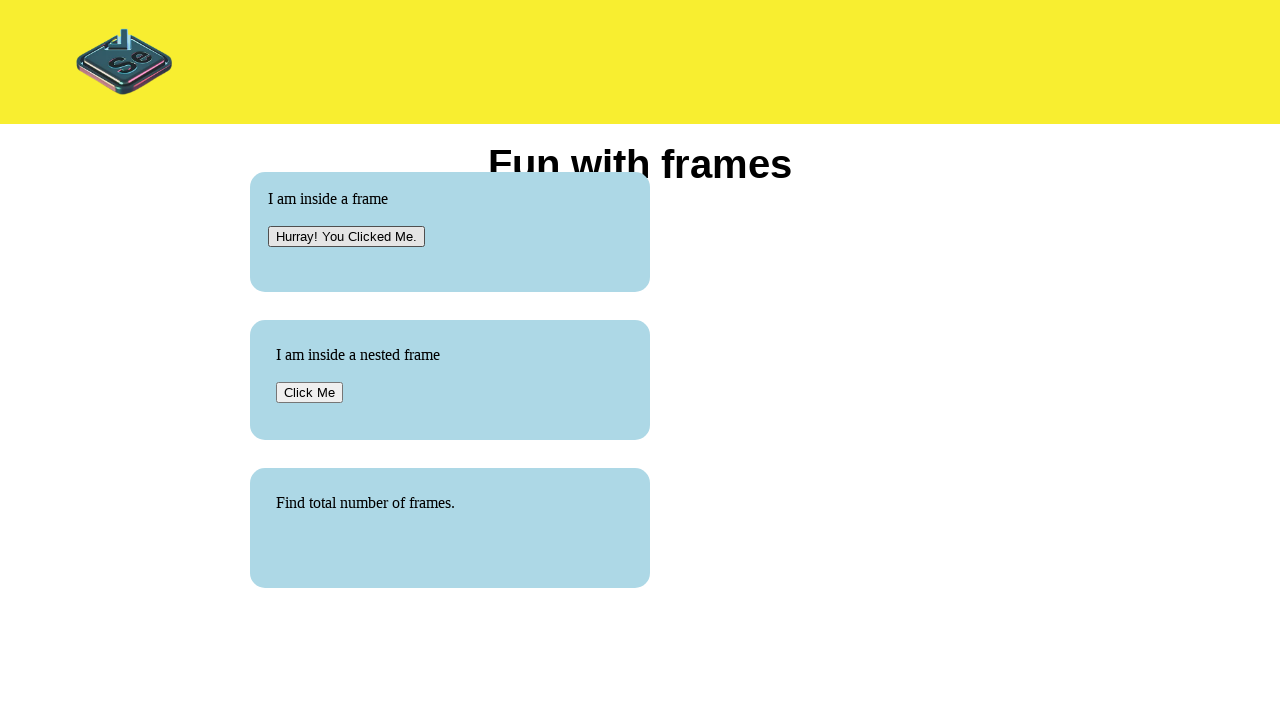